Tests a math exercise page by reading two numbers, calculating their sum, selecting the sum value from a dropdown, and submitting the form

Starting URL: http://suninjuly.github.io/selects1.html

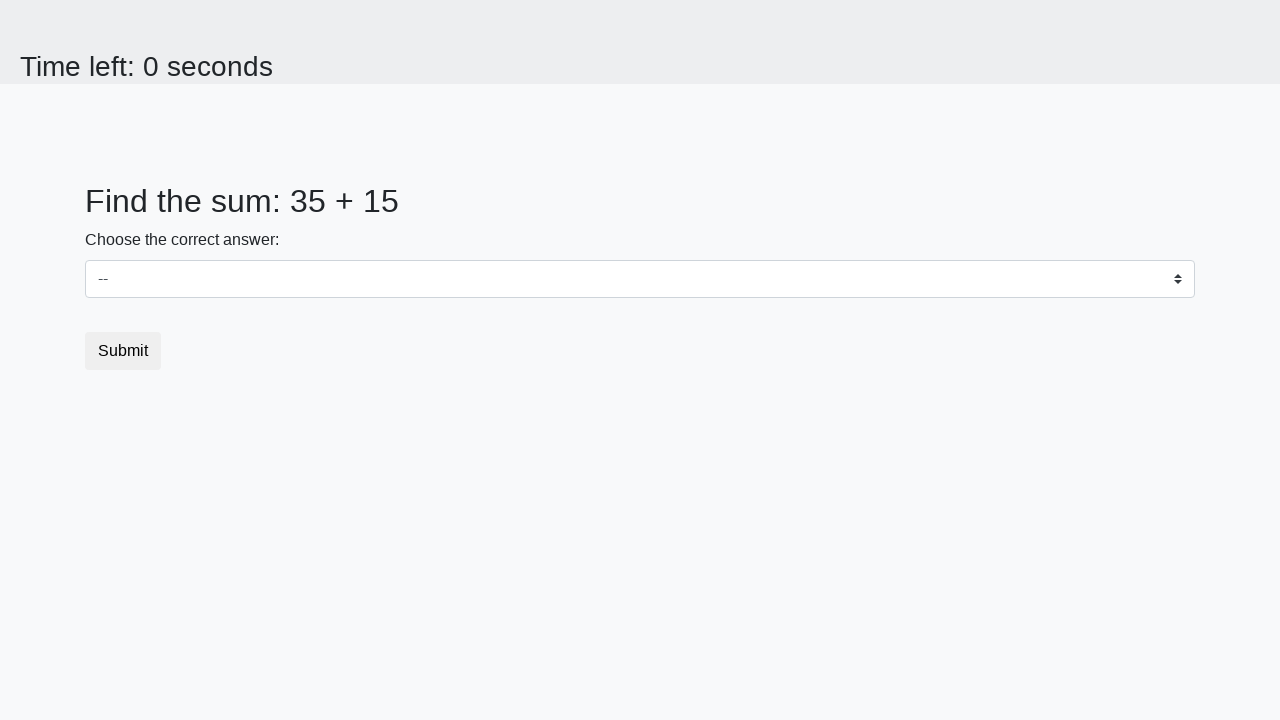

Retrieved first number from page
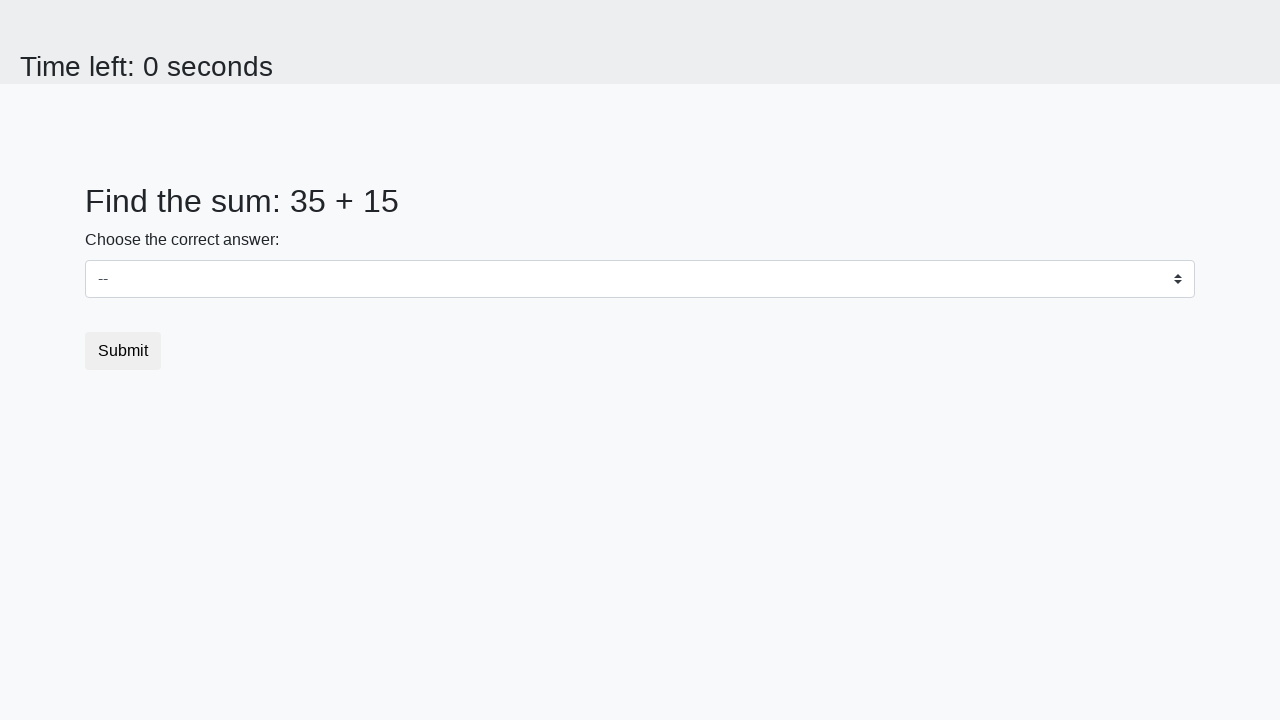

Retrieved second number from page
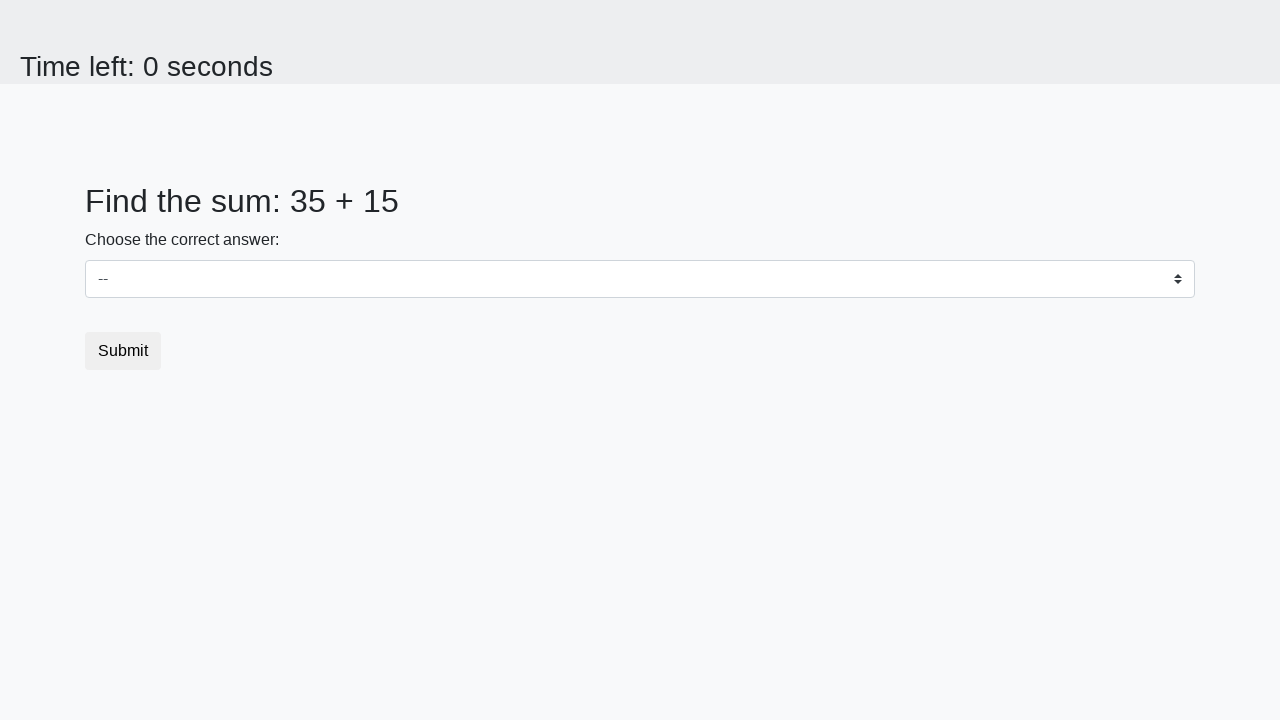

Calculated sum: 35 + 15 = 50
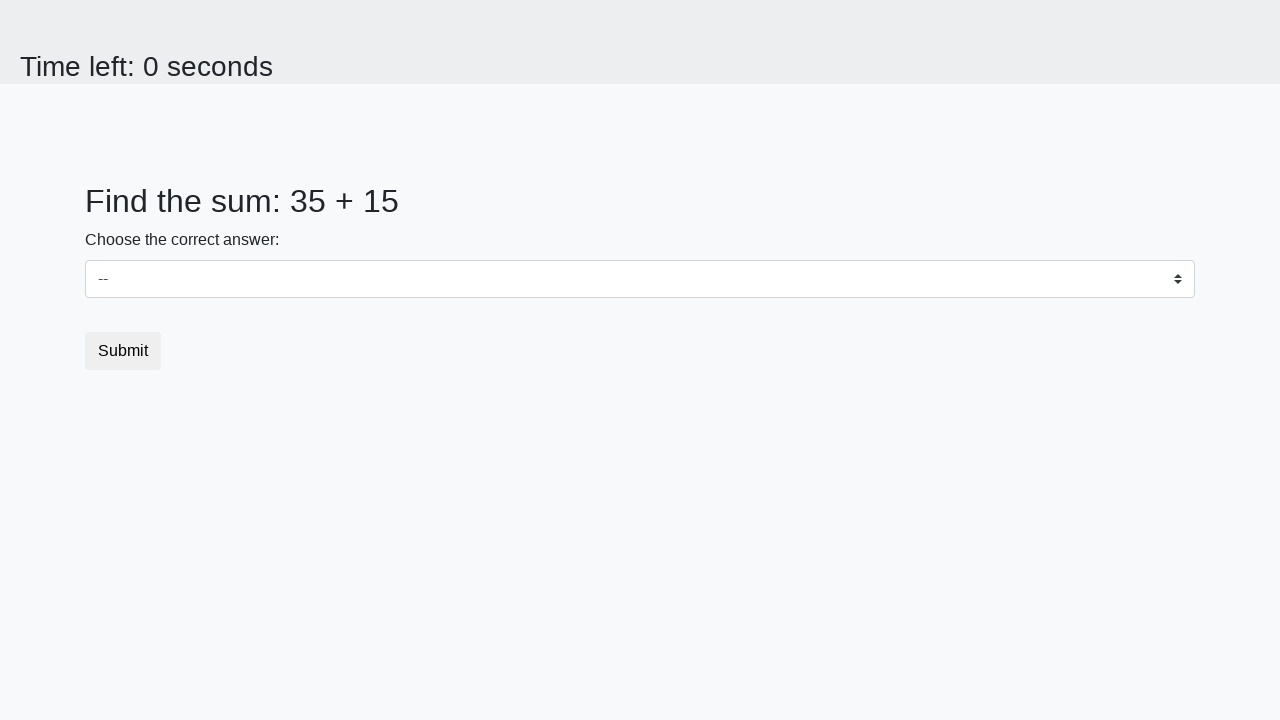

Selected sum value 50 from dropdown on select
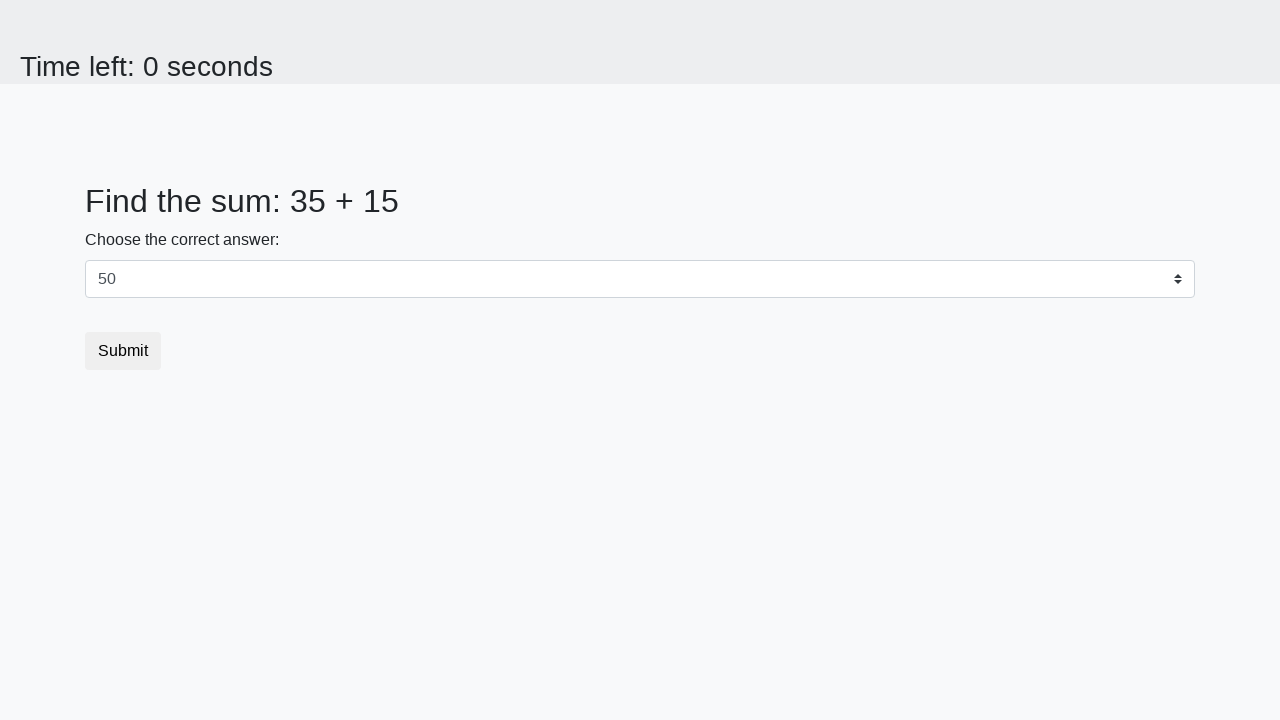

Clicked submit button to complete math exercise at (123, 351) on button.btn
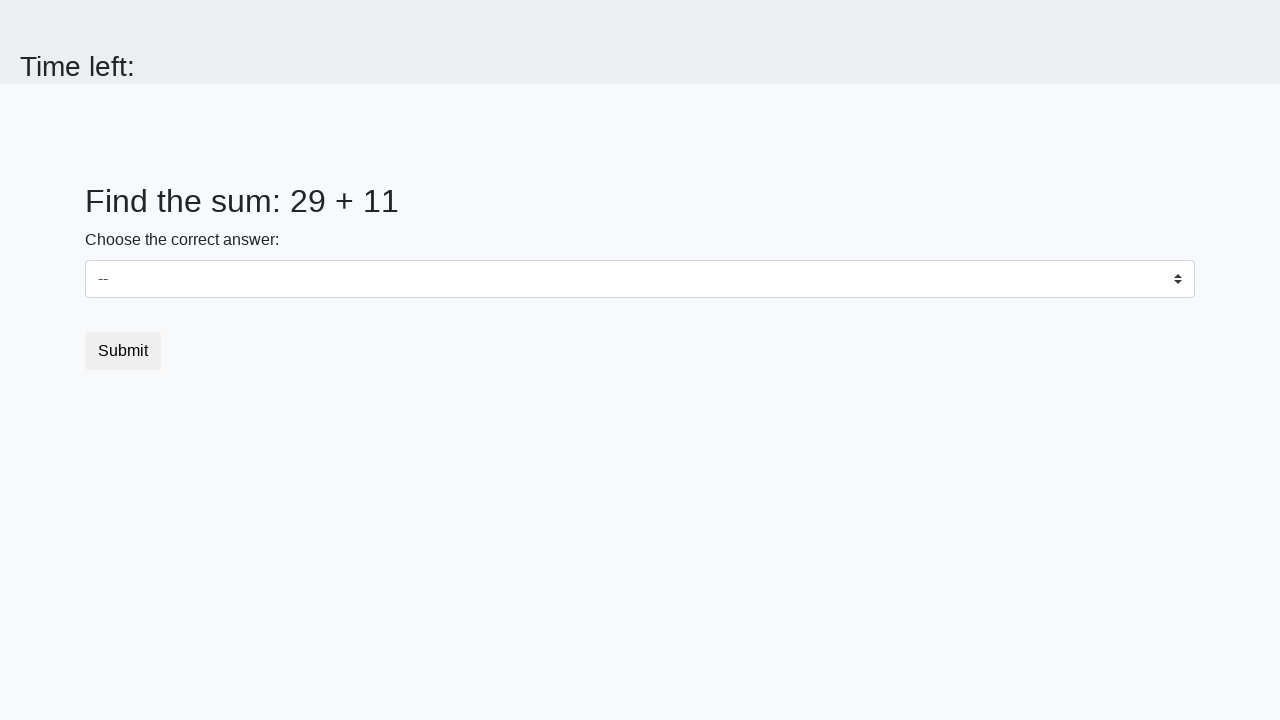

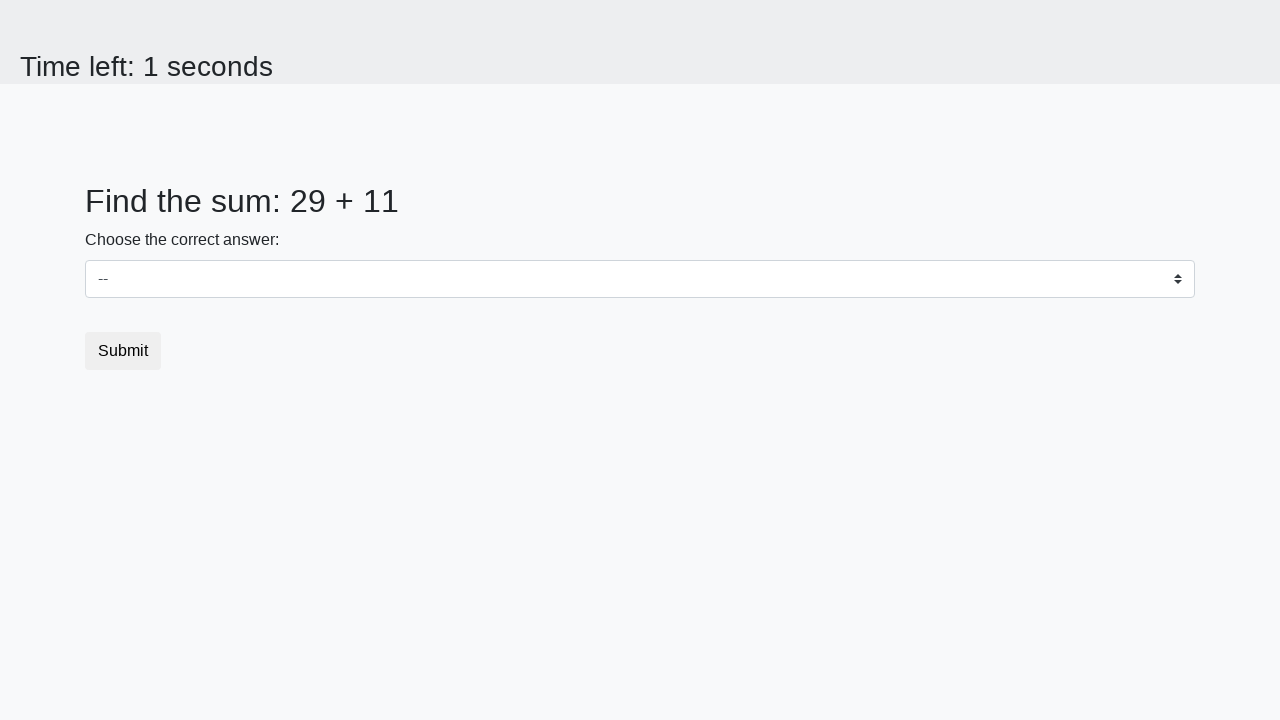